Demonstrates finding and clicking a button element using XPath selector on a test page

Starting URL: https://omayo.blogspot.com/

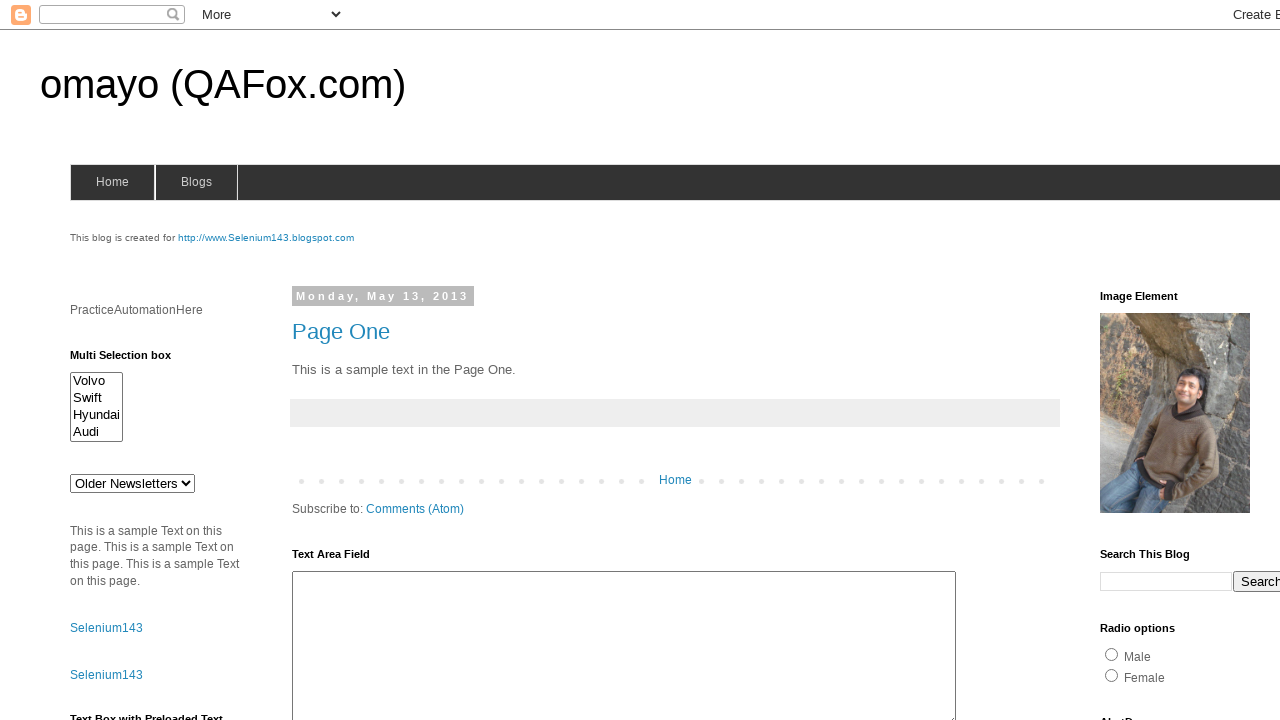

Clicked Login button using XPath selector at (786, 361) on xpath=//input[@value='Login']
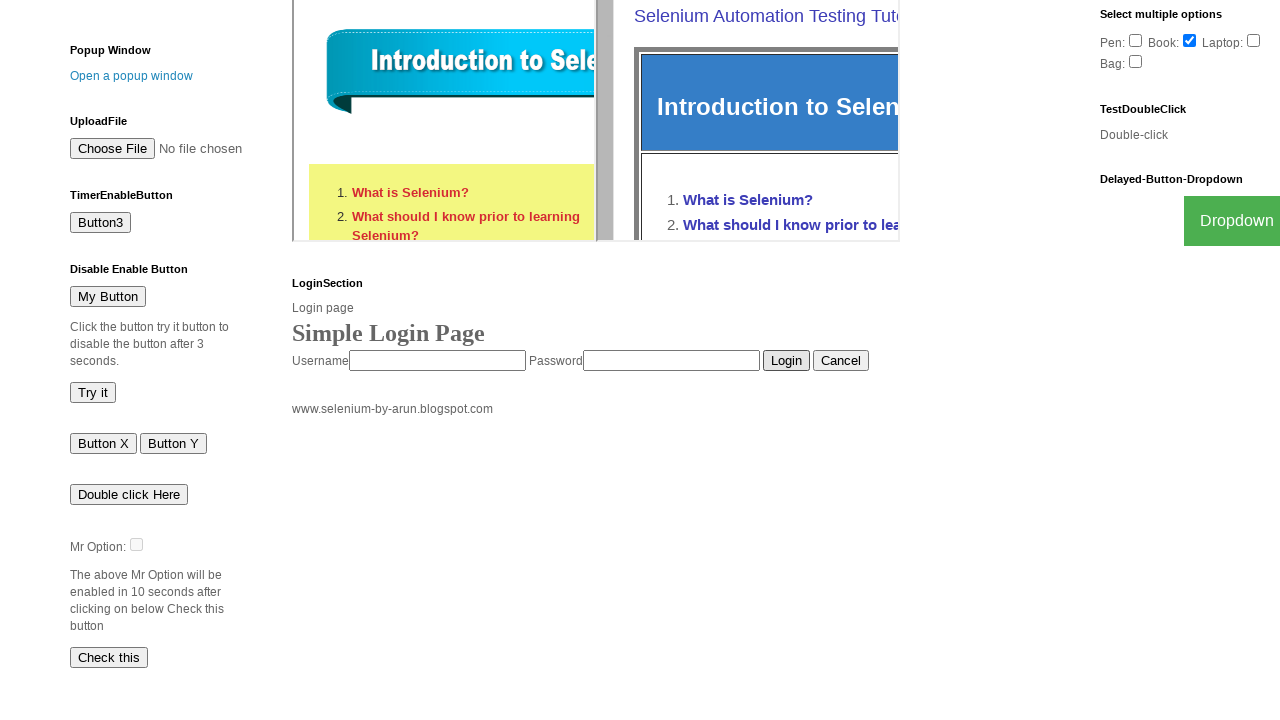

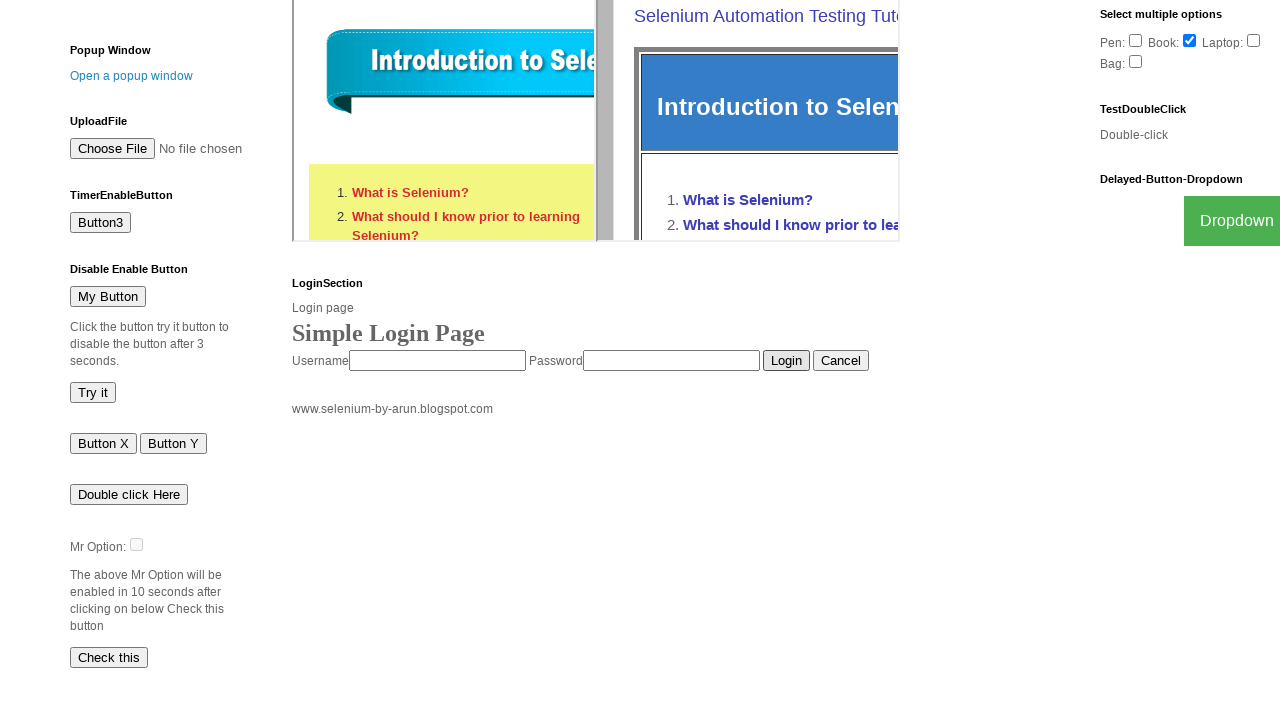